Tests calculator with invalid input by entering "invalid" as first number and verifying the result shows invalid input message

Starting URL: https://calculatorhtml.onrender.com/

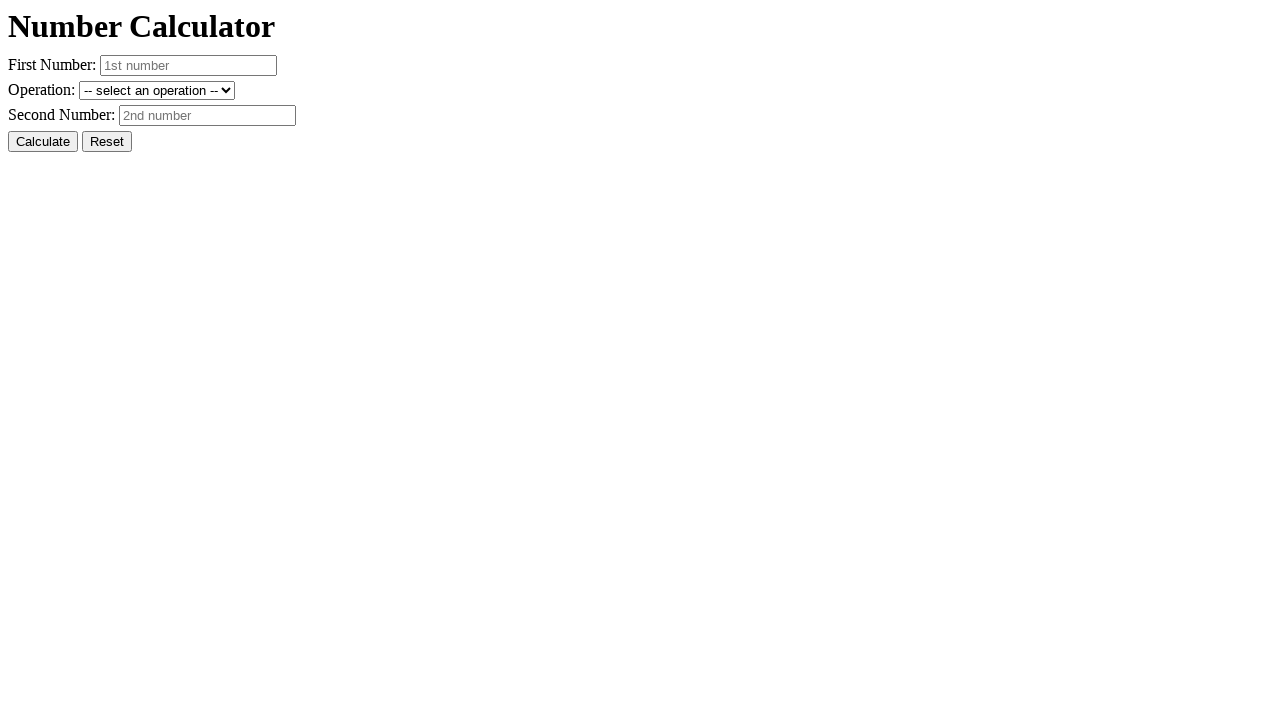

Clicked reset button to clear previous state at (107, 142) on #resetButton
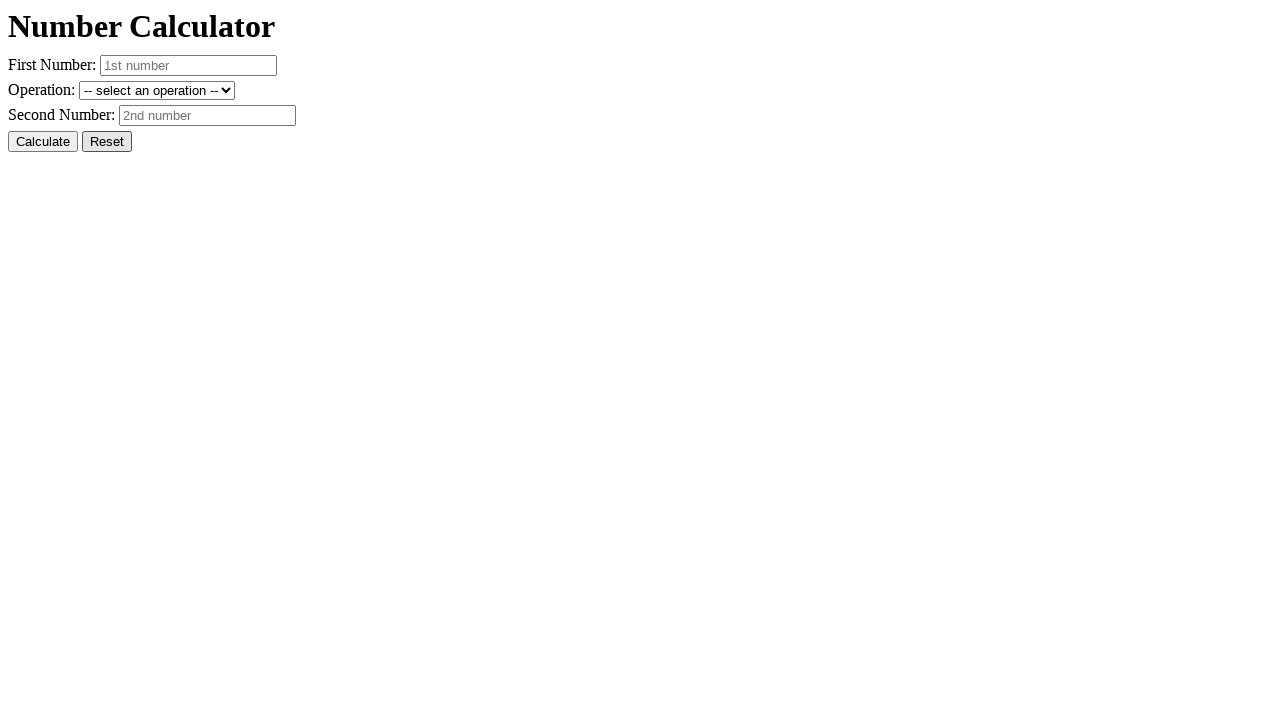

Entered 'invalid' as first number on #number1
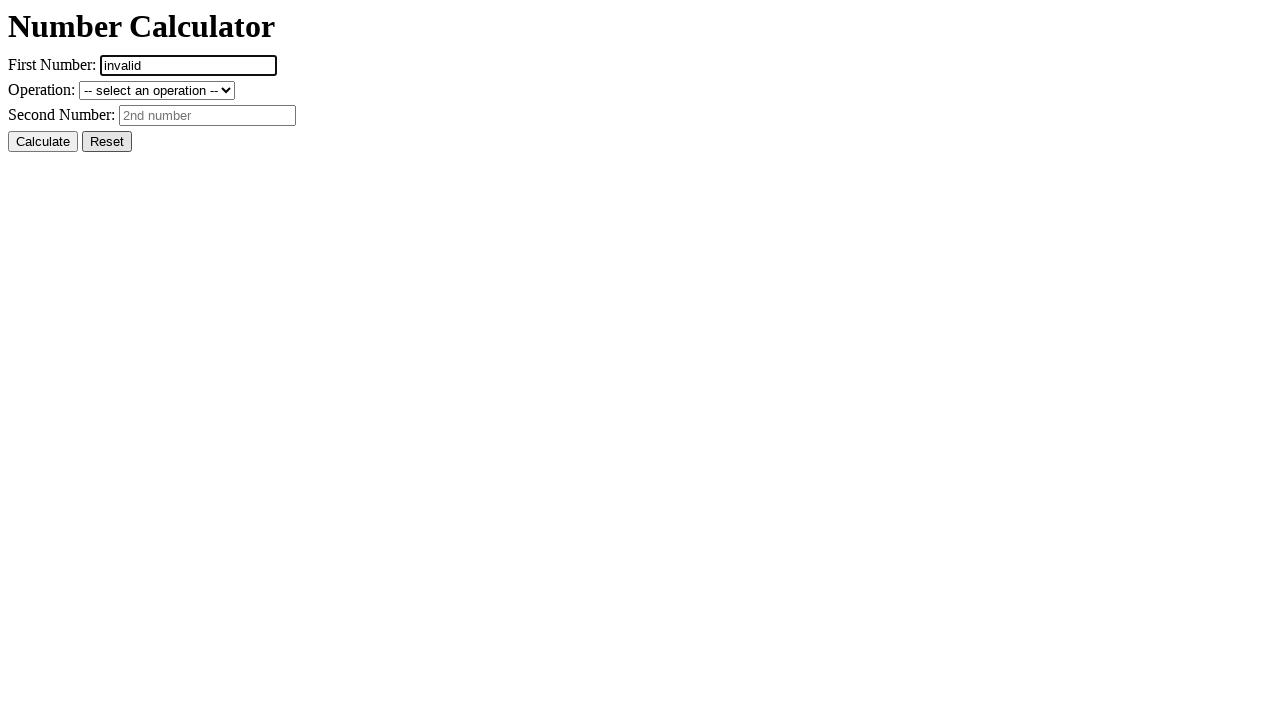

Entered '10' as second number on #number2
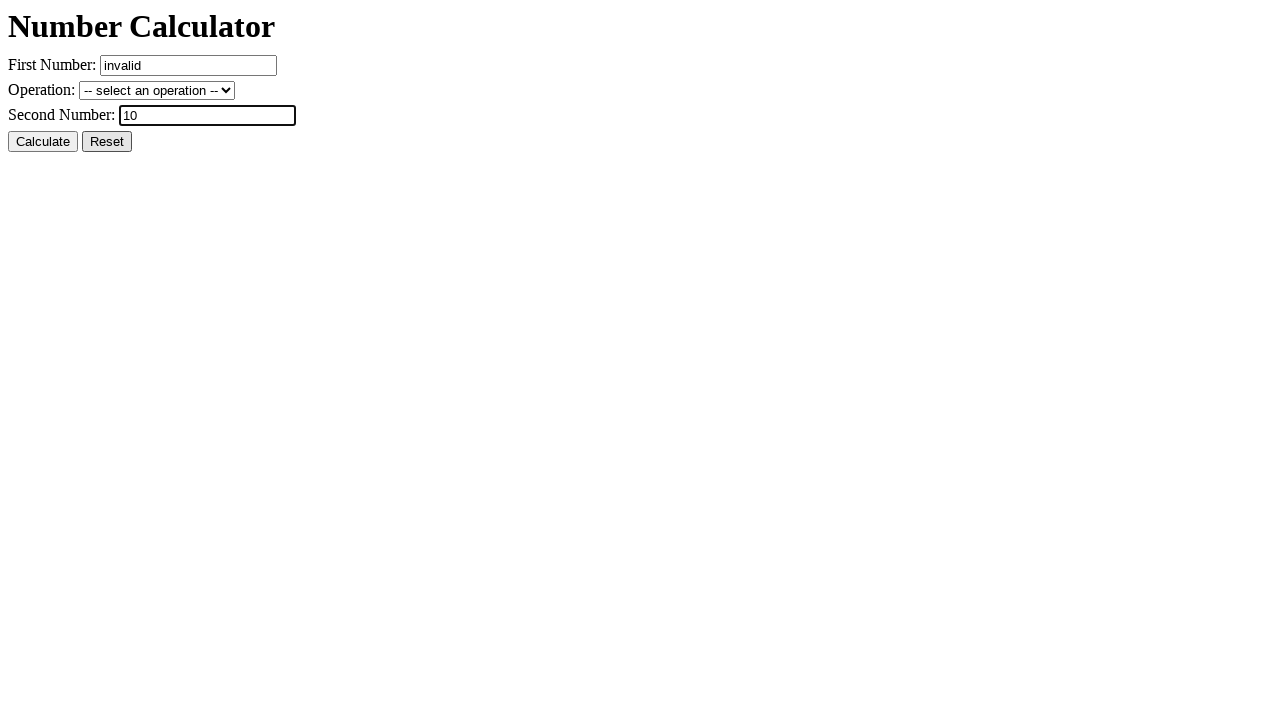

Selected addition operation from dropdown on #operation
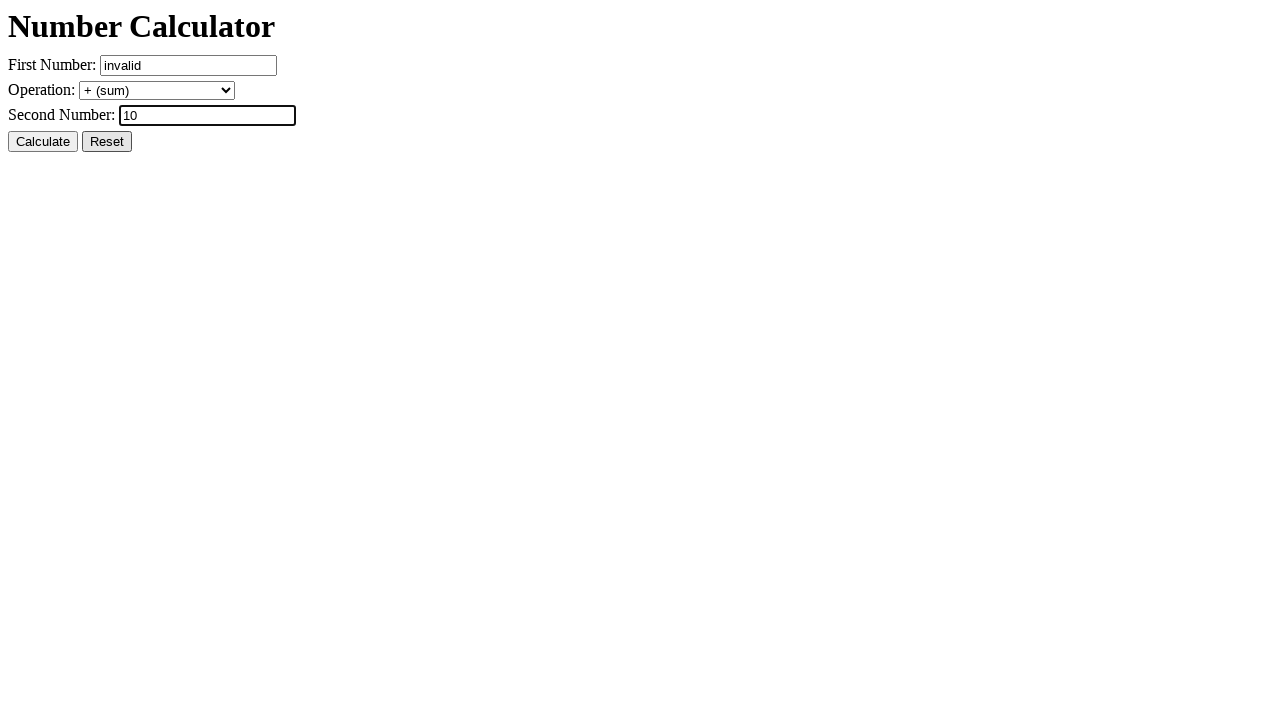

Clicked calculate button to perform operation at (43, 142) on #calcButton
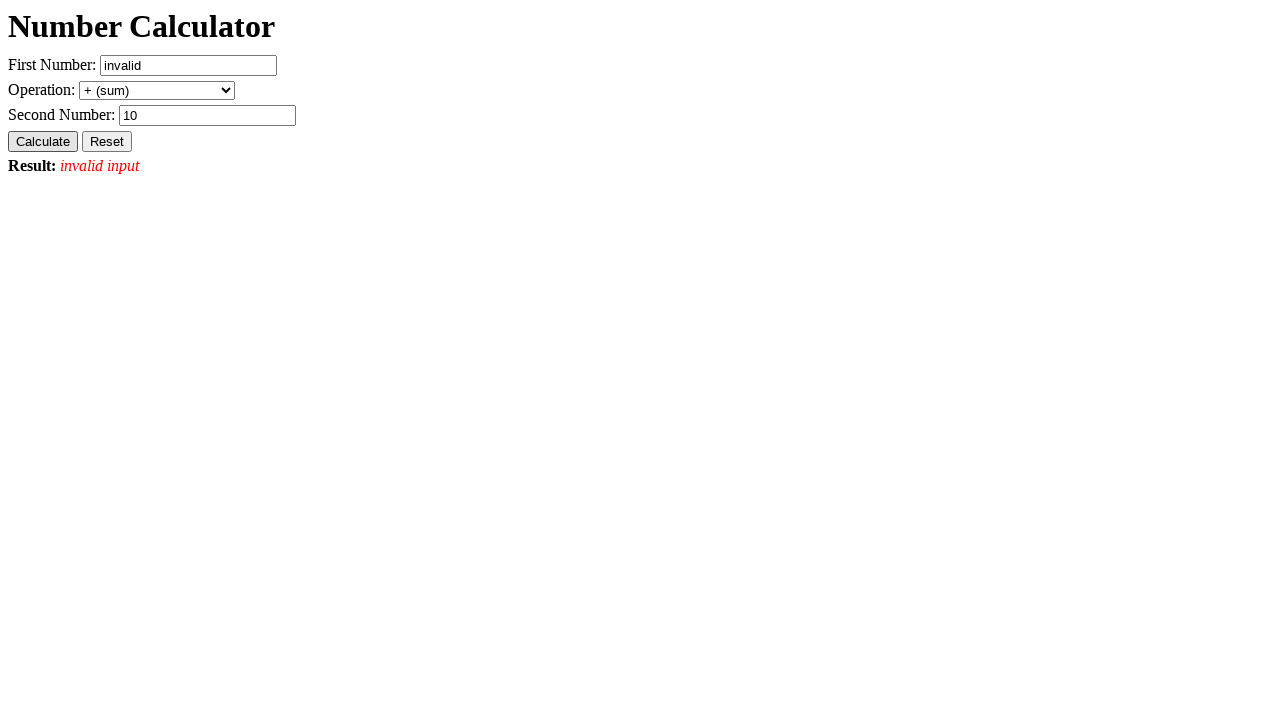

Result element loaded, verifying invalid input message is displayed
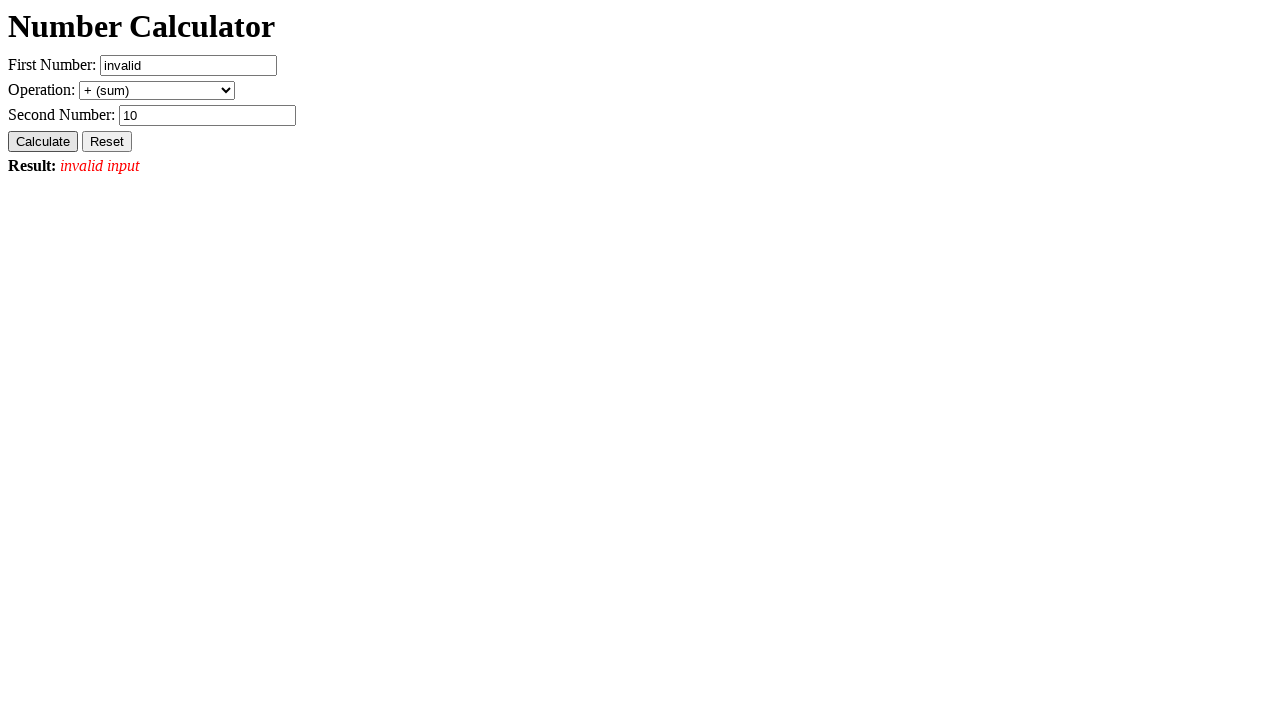

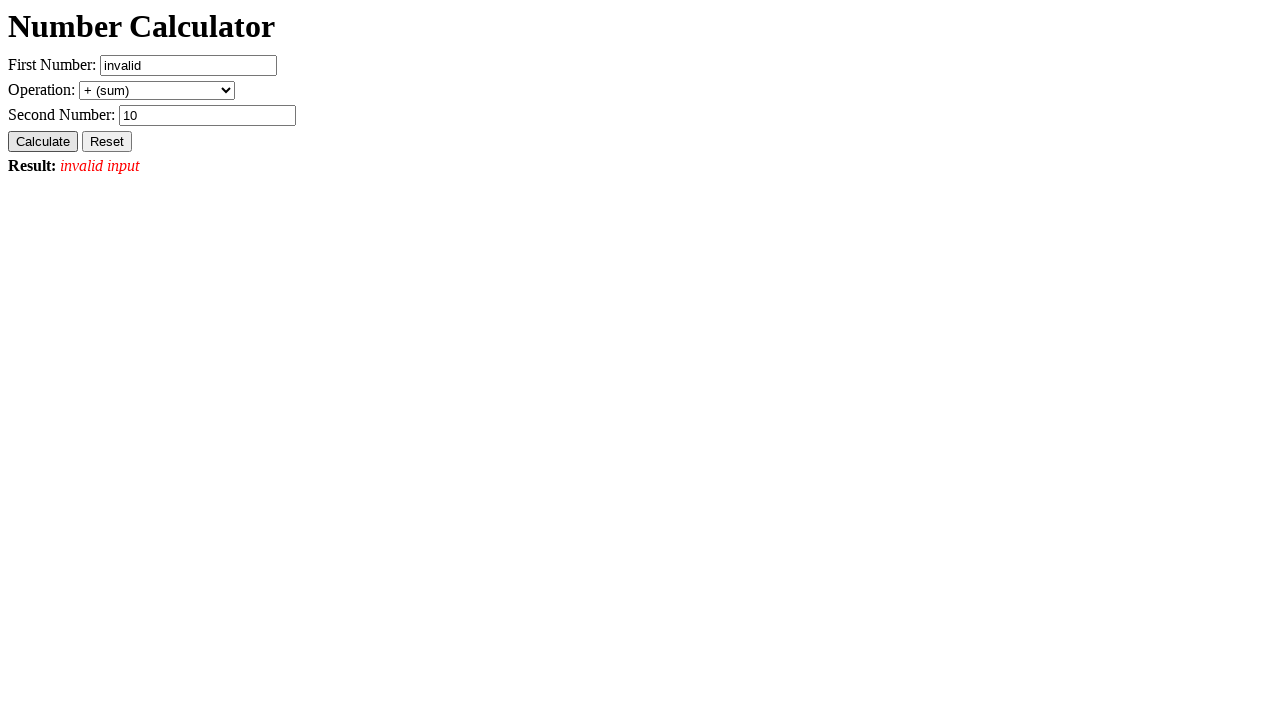